Tests that the email field can be cleared after entering text

Starting URL: https://library-app.firebaseapp.com

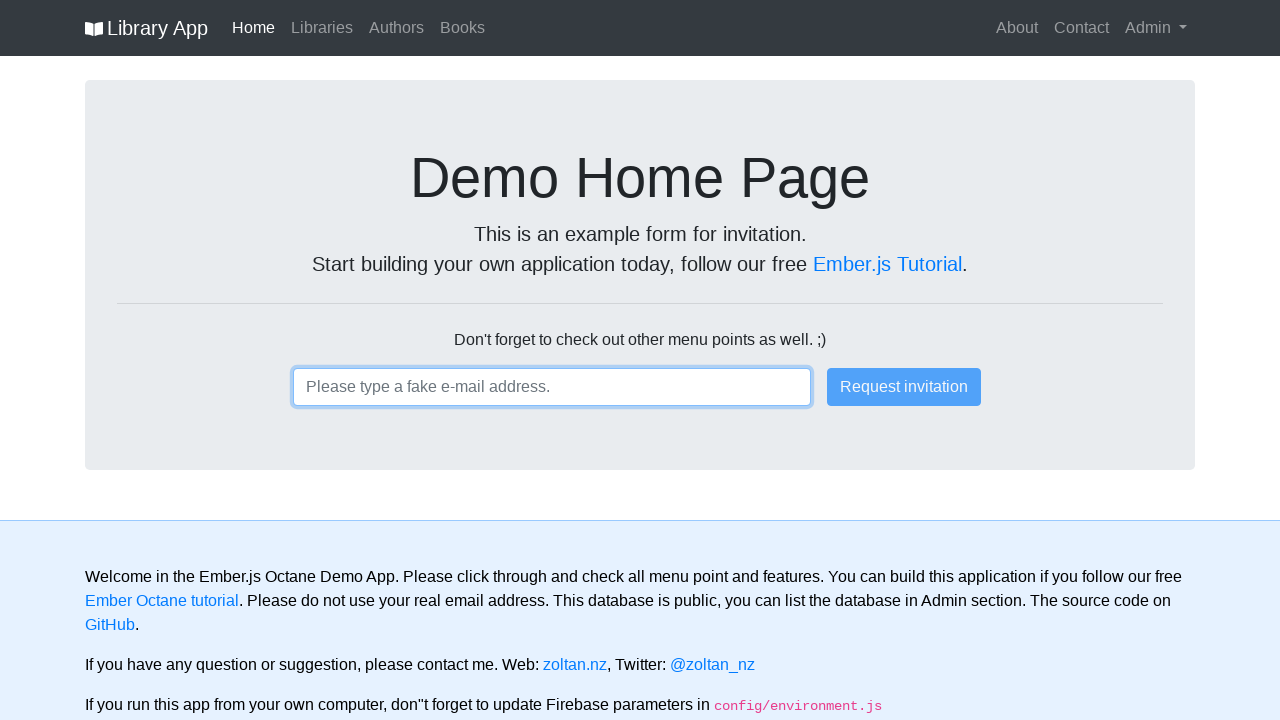

Filled email field with 'thisiswrong@email.com' on .ember-text-field
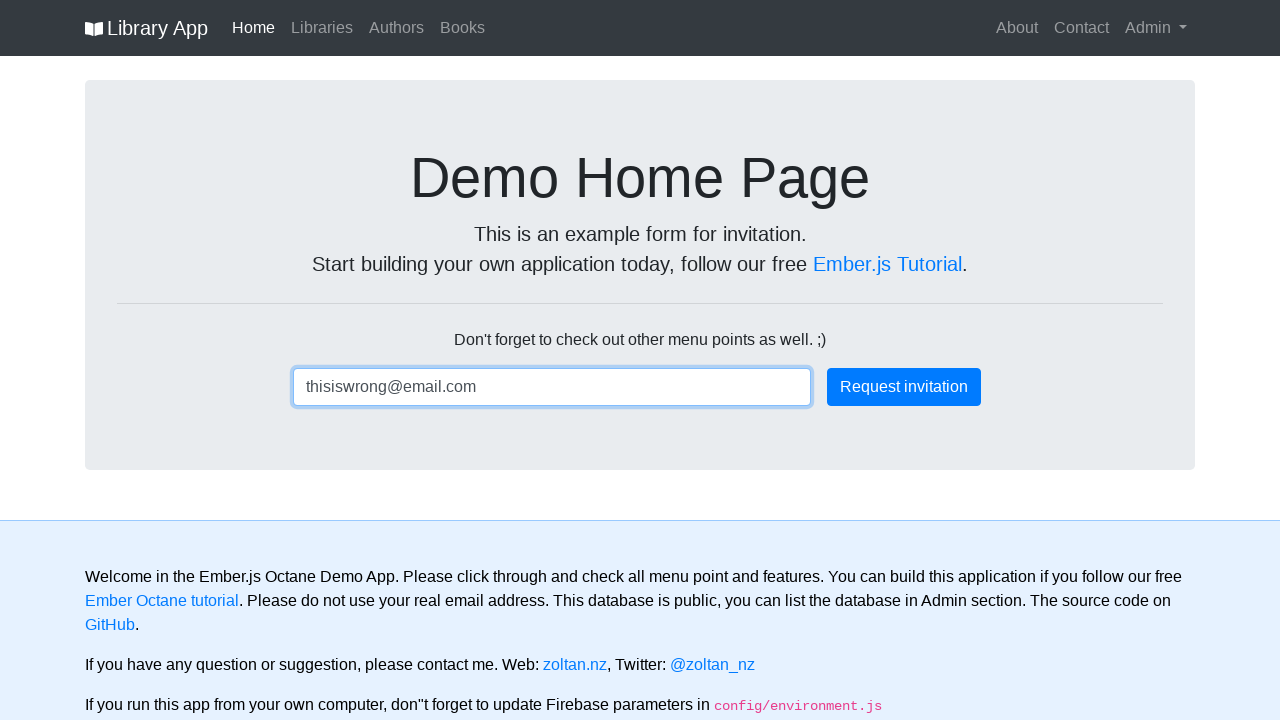

Cleared email field by filling with empty string on .ember-text-field
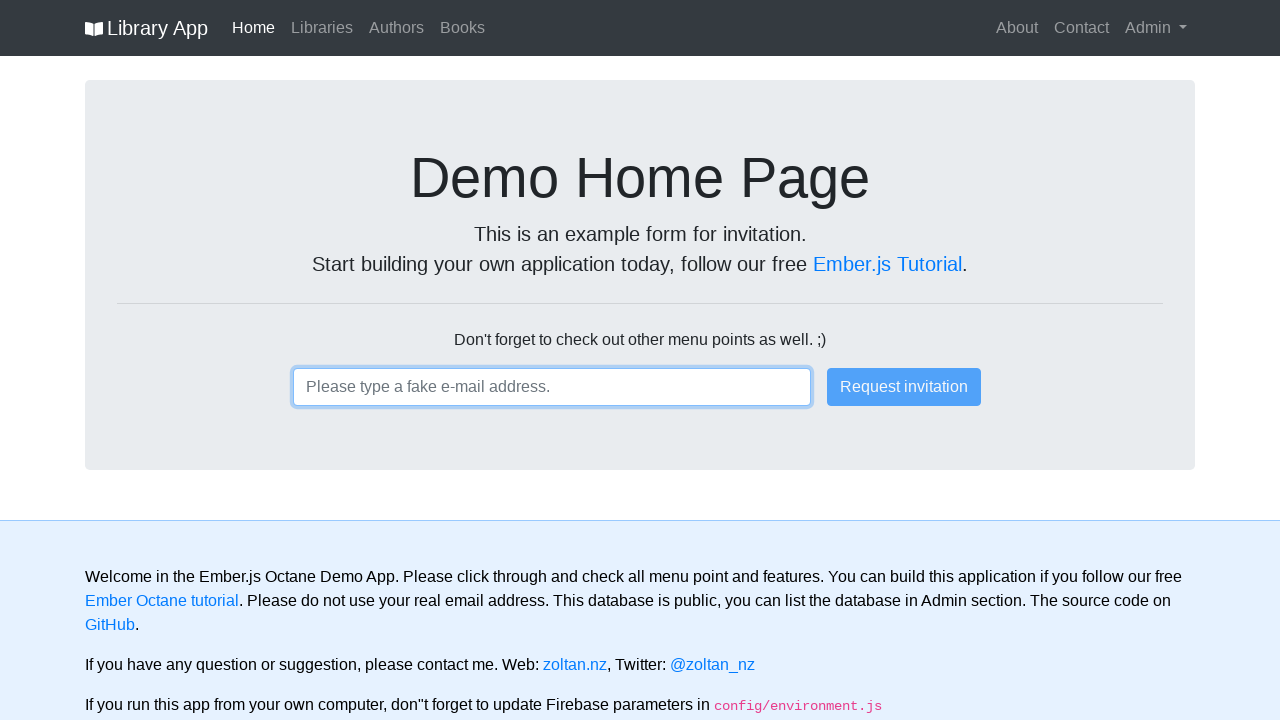

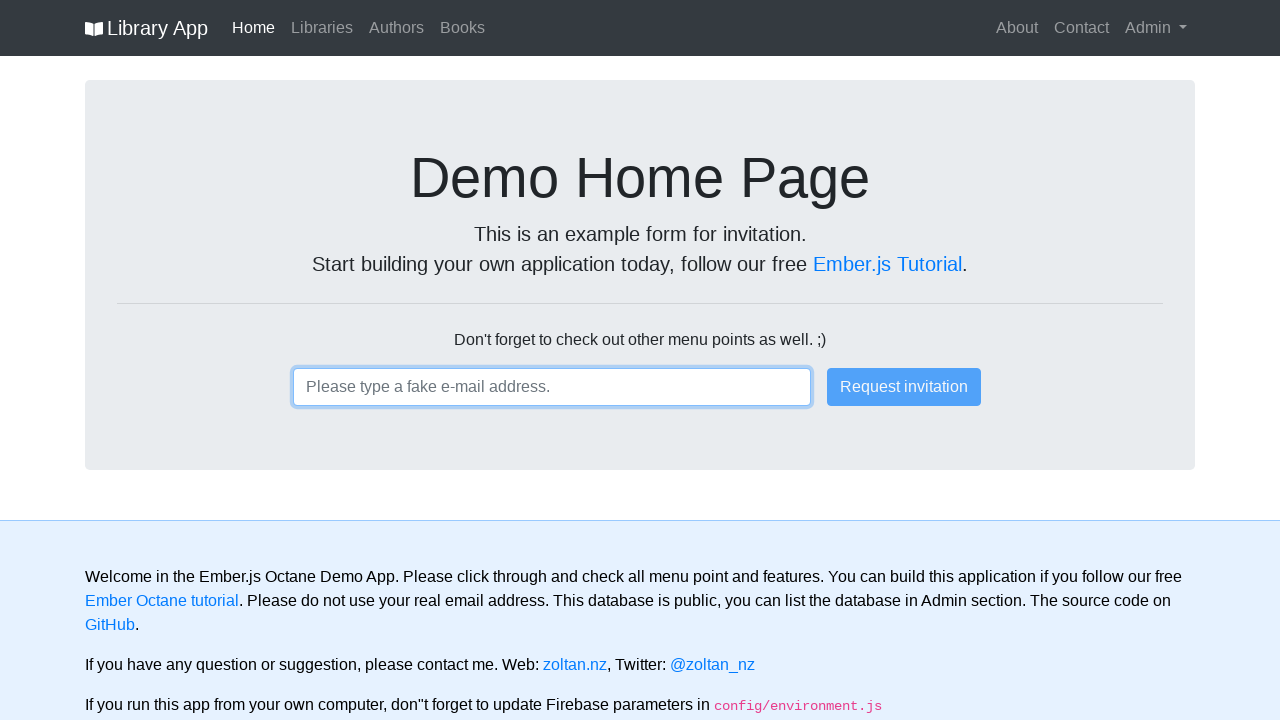